Tests dropdown selection functionality by selecting options from single-select and multi-select dropdowns using various methods (by value, text, and index)

Starting URL: https://letcode.in/dropdowns

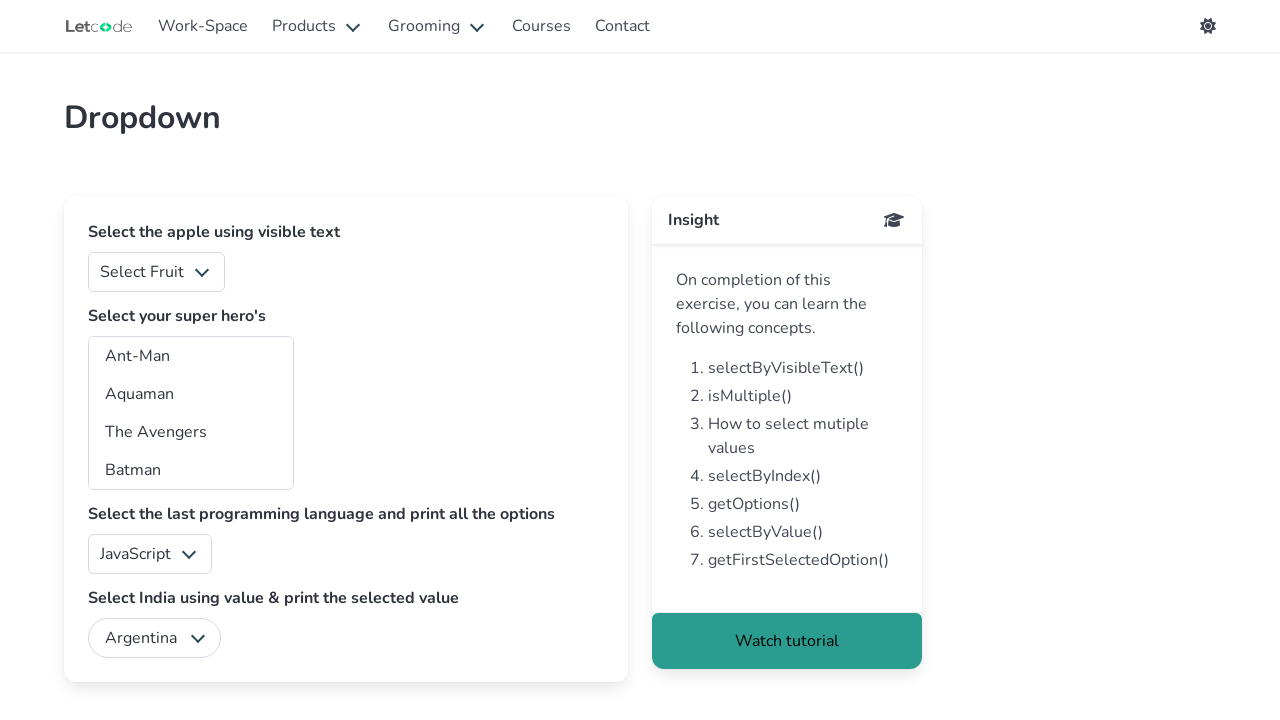

Located fruits dropdown element
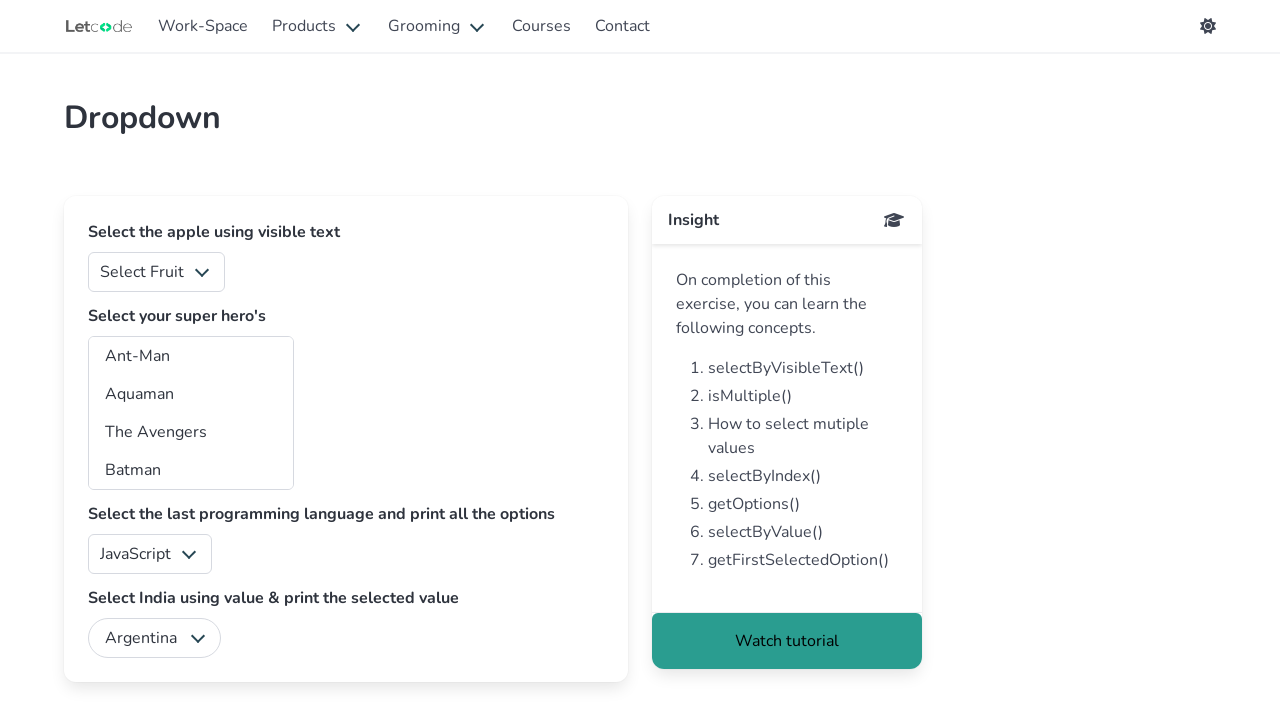

Selected fruit option by value '3' from dropdown on #fruits
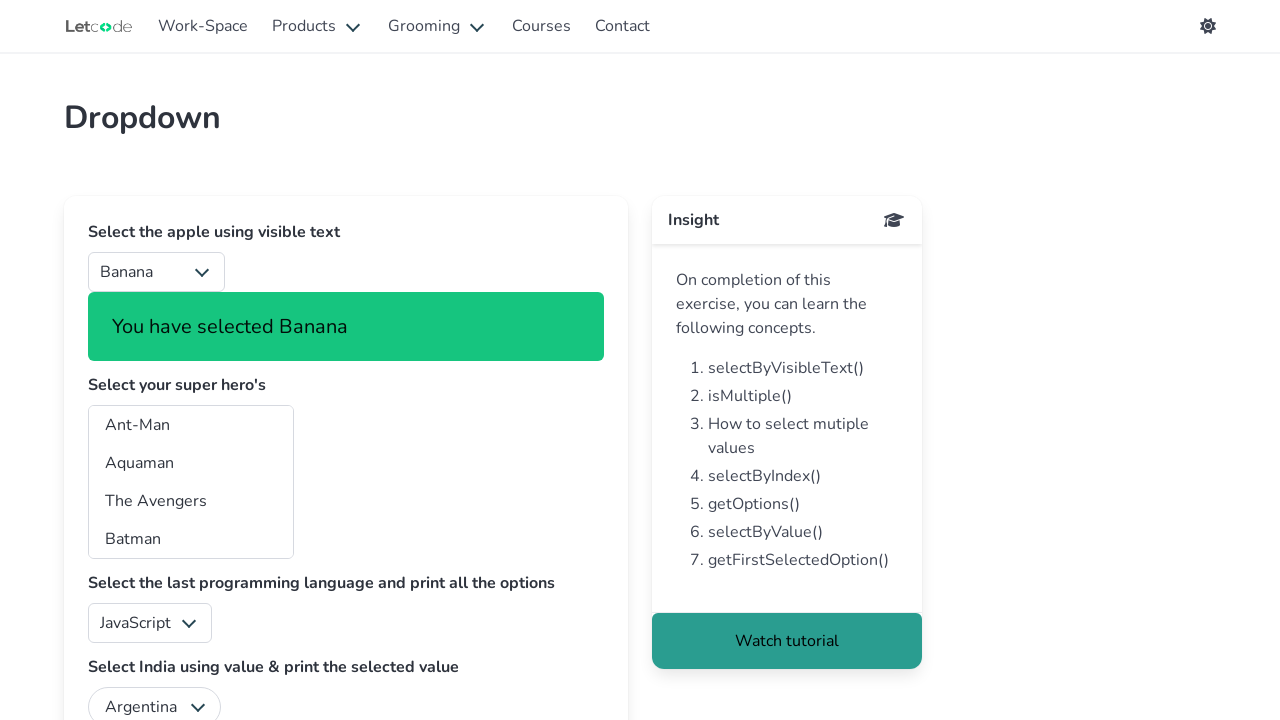

Selected 'Orange' option by label from fruits dropdown on #fruits
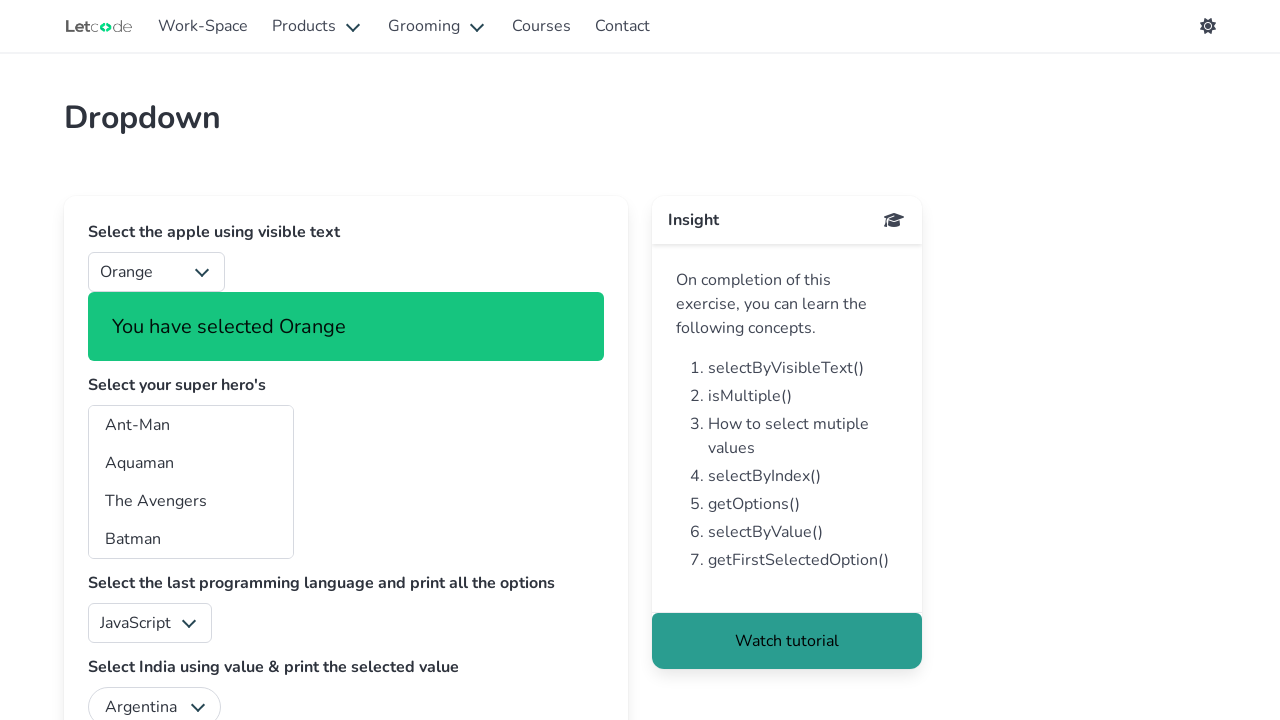

Selected fruit option at index 1 from dropdown on #fruits
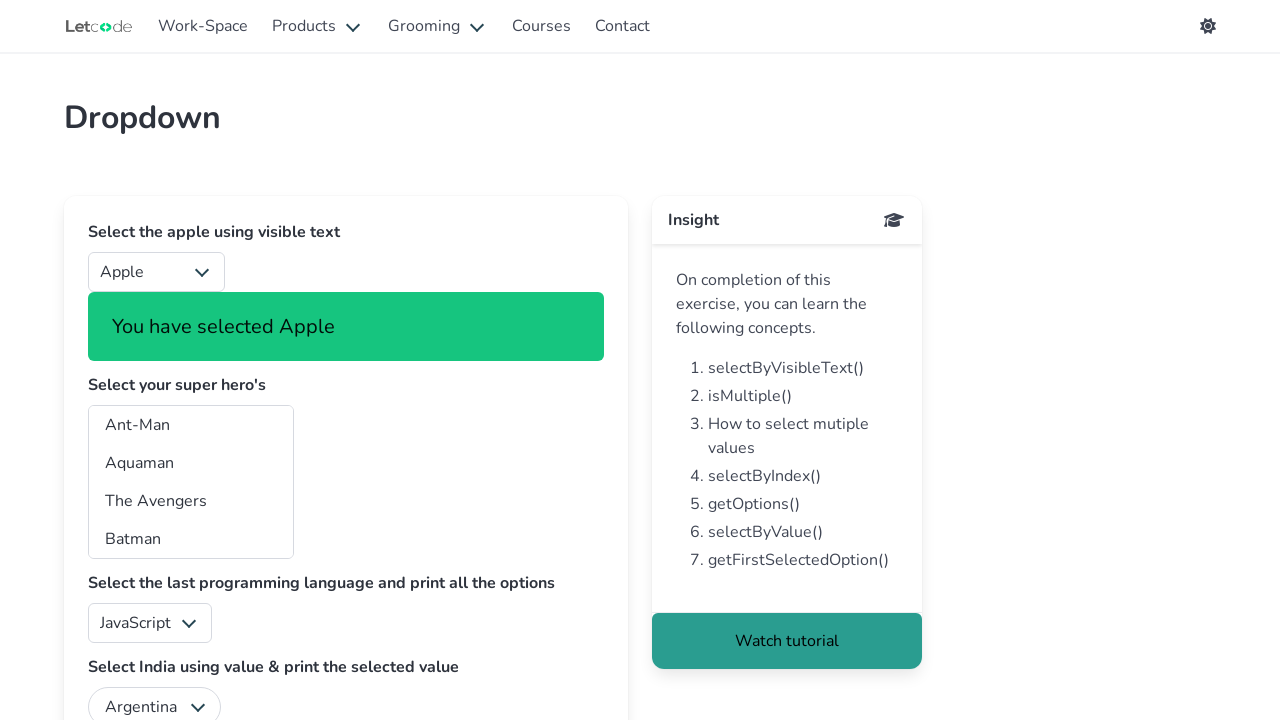

Located superheros multi-select dropdown element
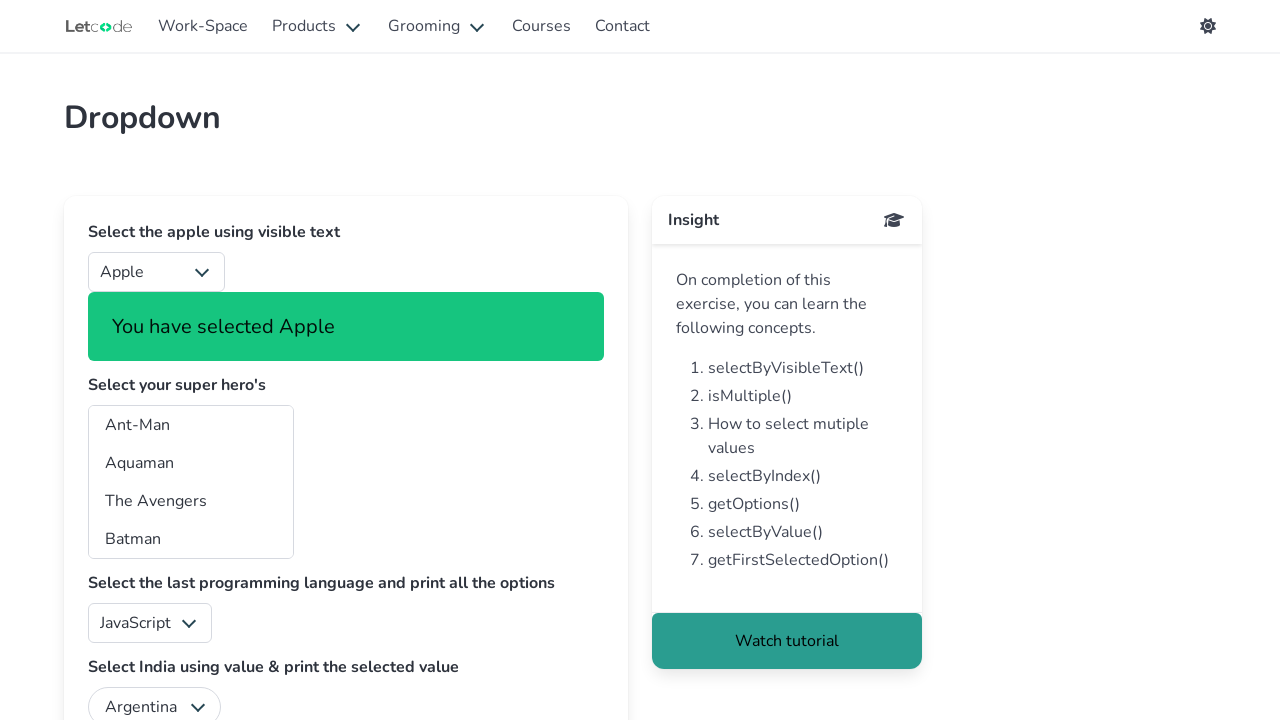

Selected multiple superhero options at indices [0, 1, 2, 6] from multi-select dropdown on #superheros
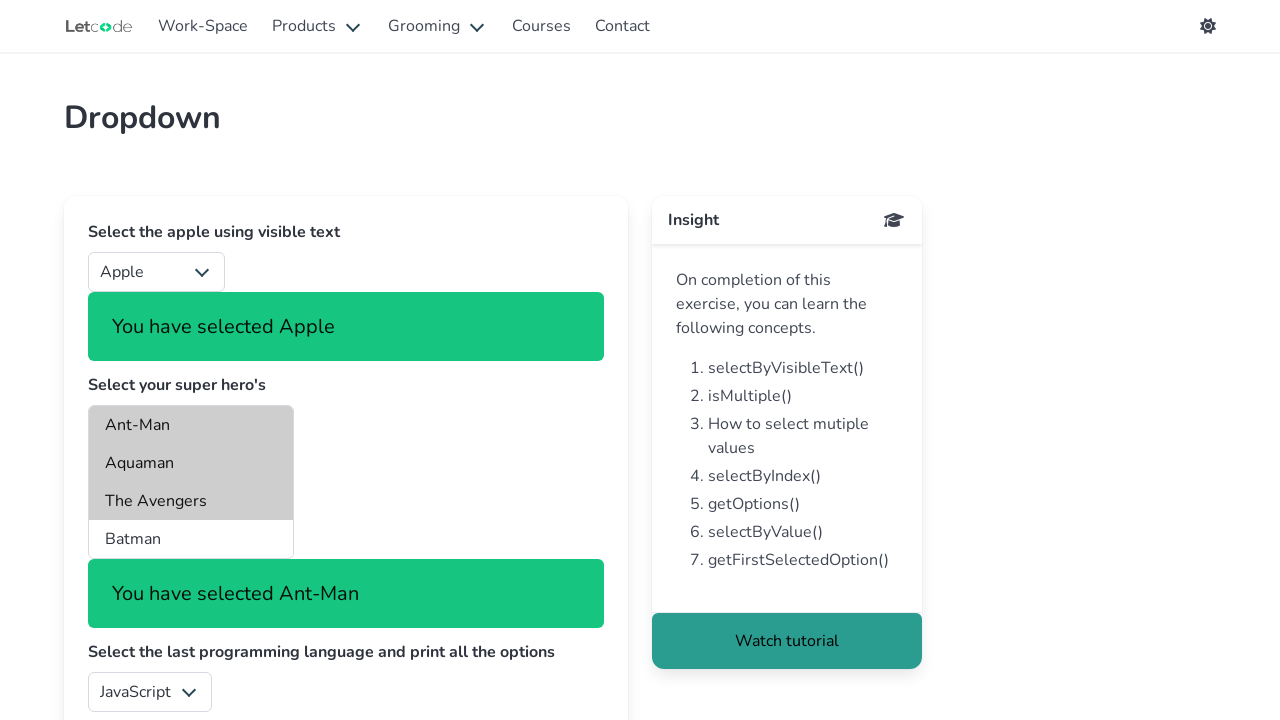

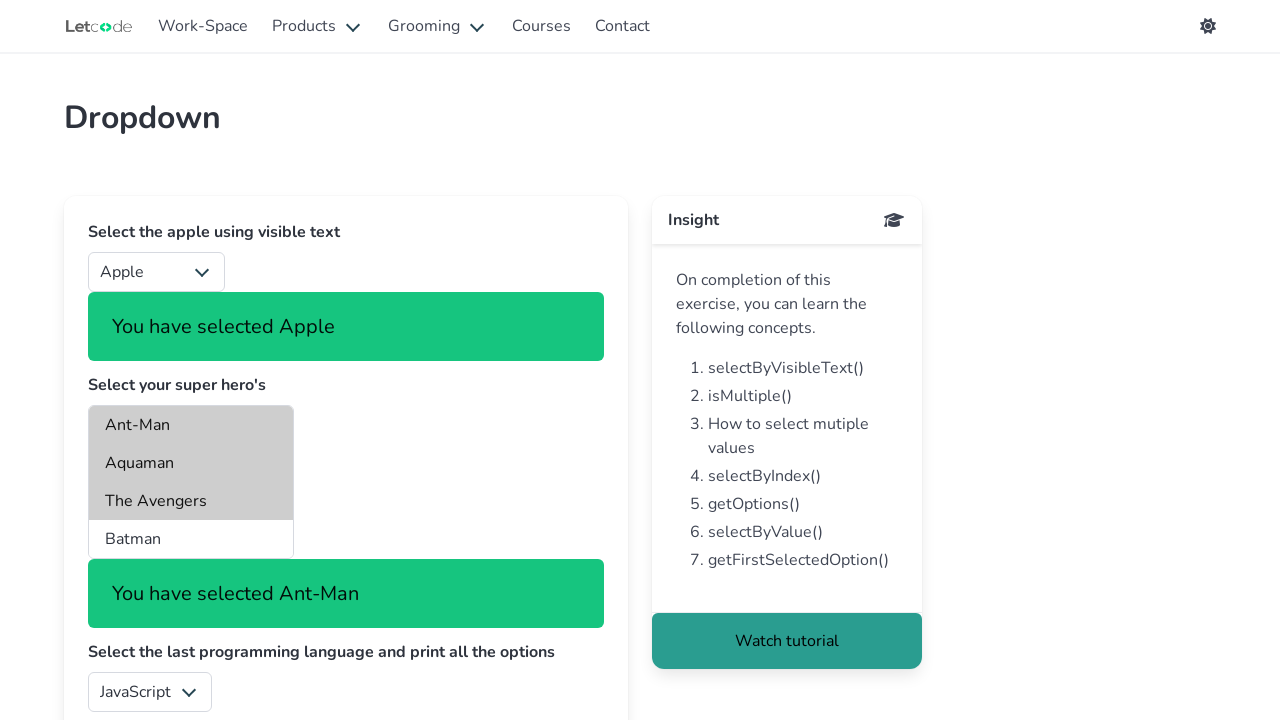